Tests that the login form displays an error message when attempting to log in without filling any fields

Starting URL: https://www.saucedemo.com/

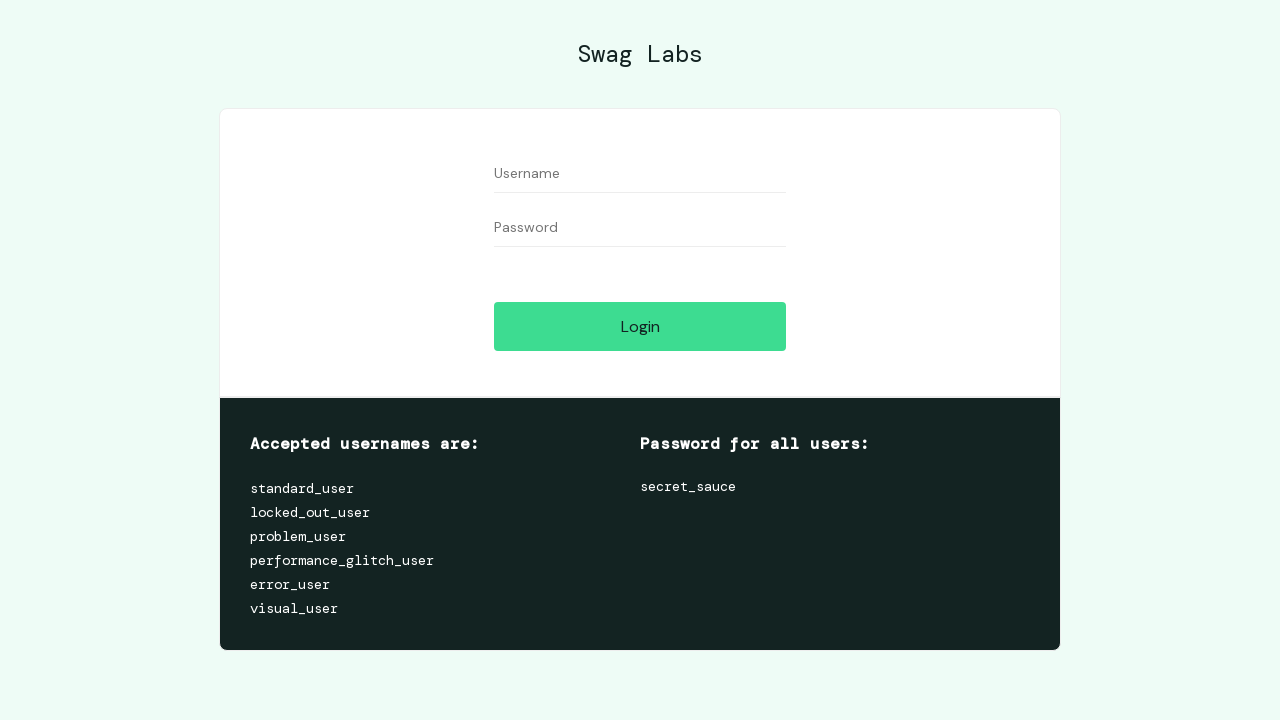

Navigated to Sauce Demo login page
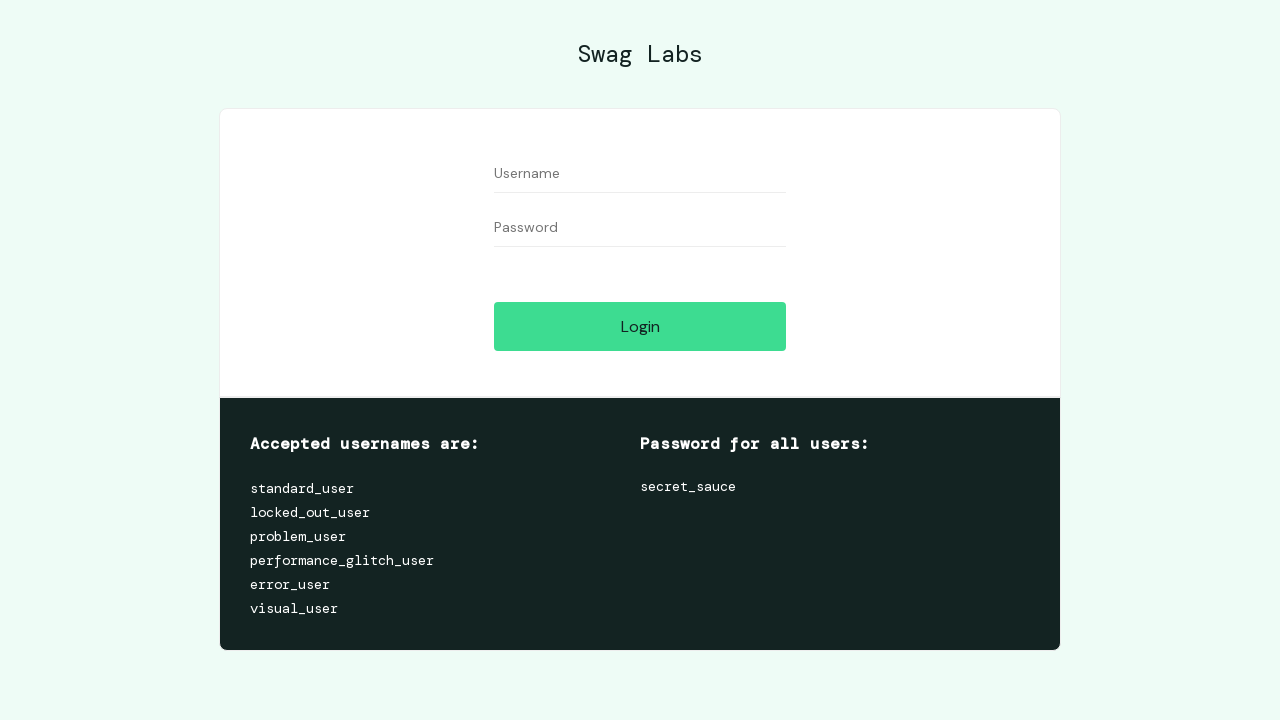

Clicked login button without filling any fields at (640, 326) on #login-button
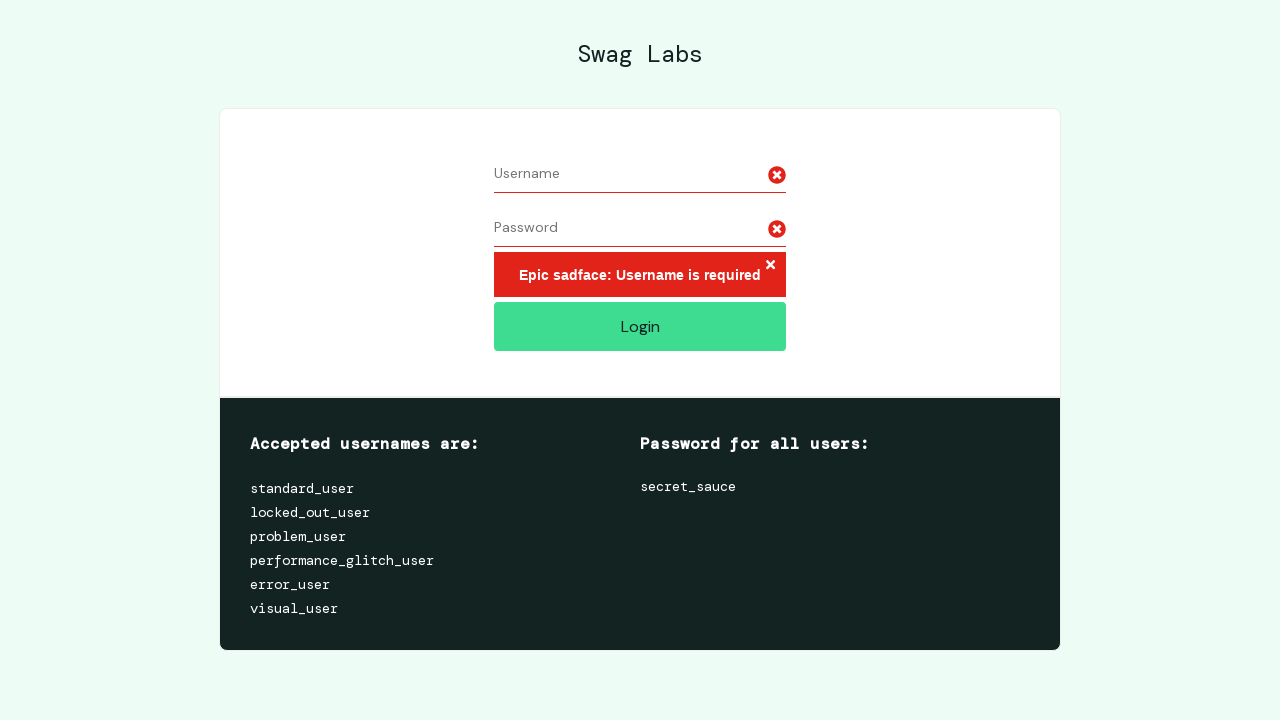

Error message displayed when attempting login with empty fields
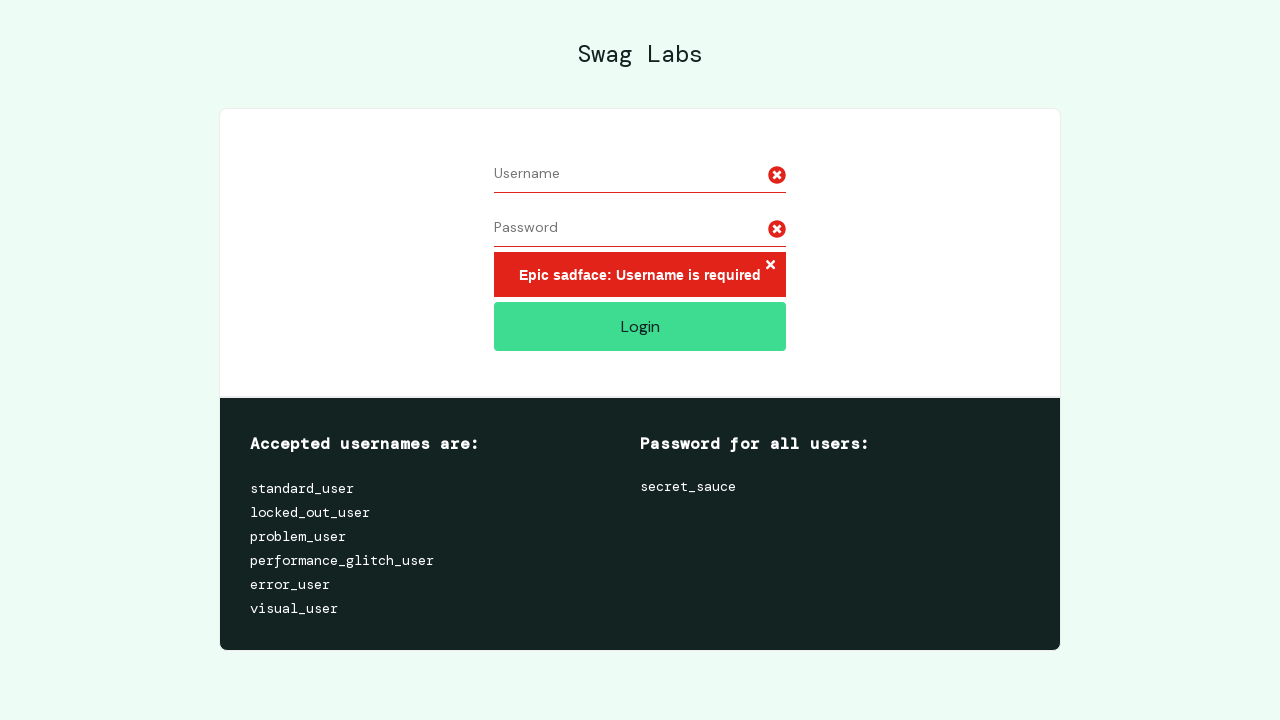

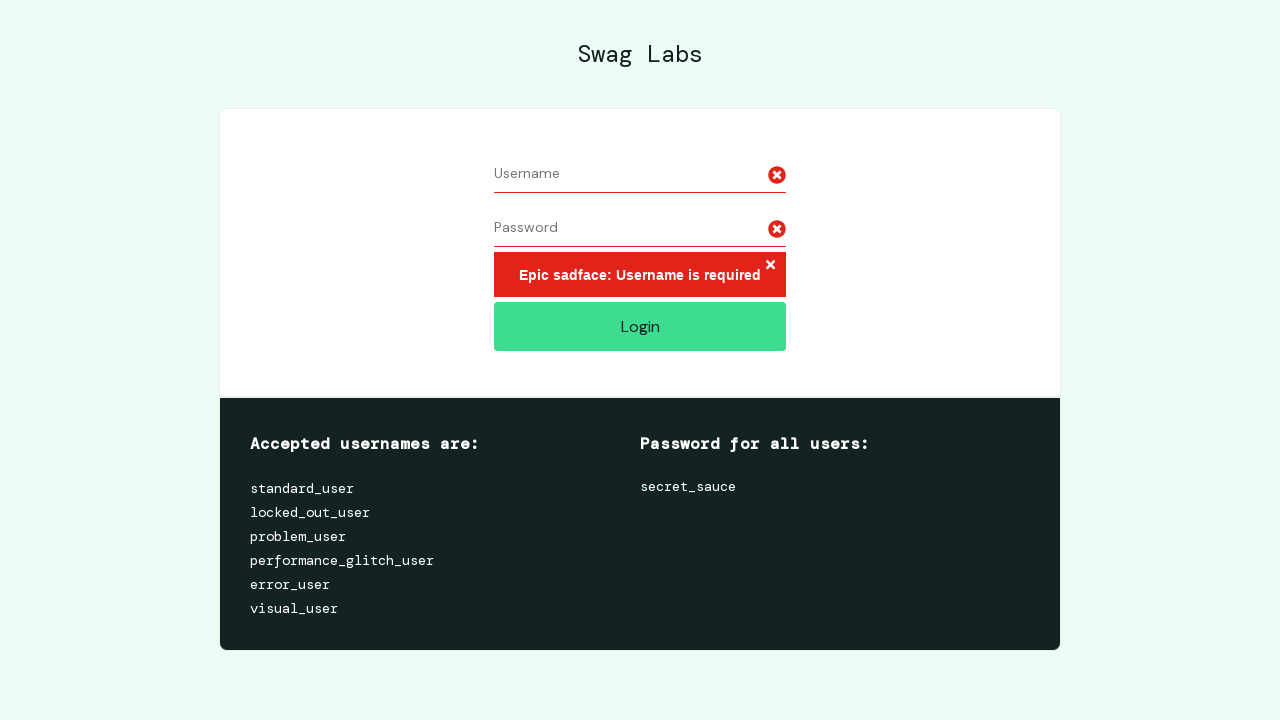